Tests adding a single todo item to the list

Starting URL: https://todomvc.com/examples/react/dist/

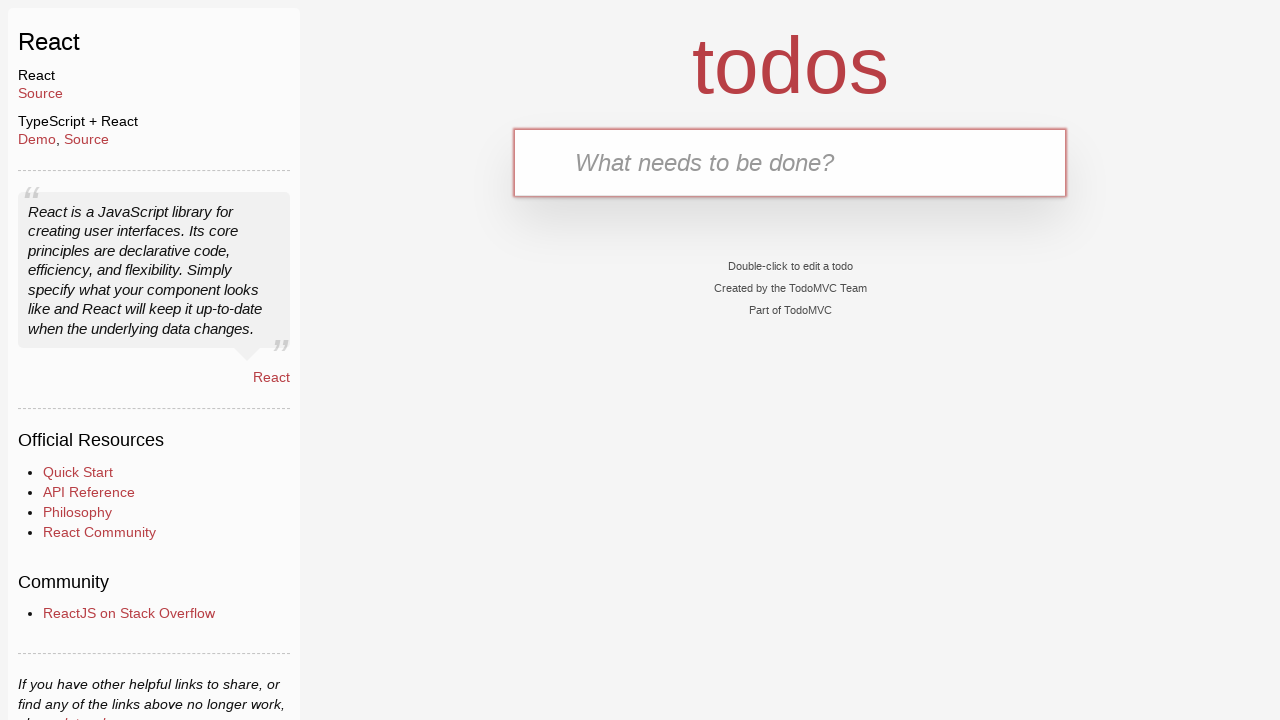

Navigated to TodoMVC React application
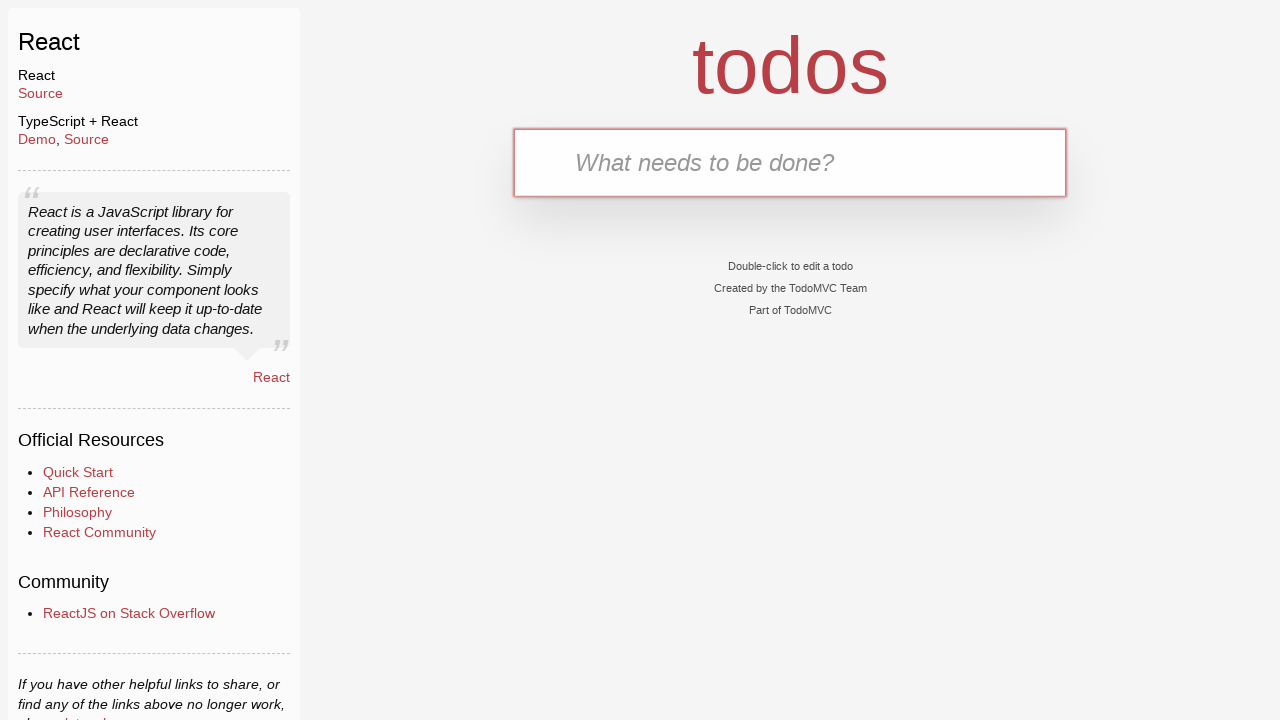

Filled new todo input field with 'An item' on .new-todo
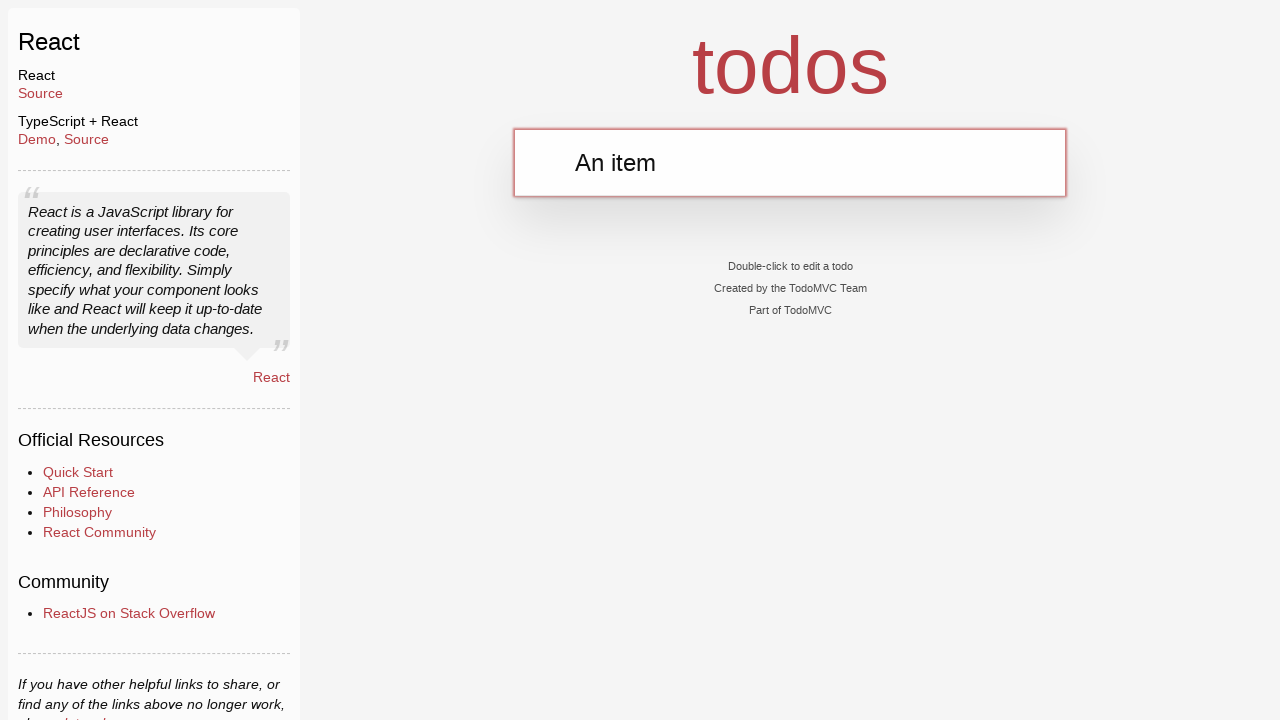

Pressed Enter to add the todo item to the list on .new-todo
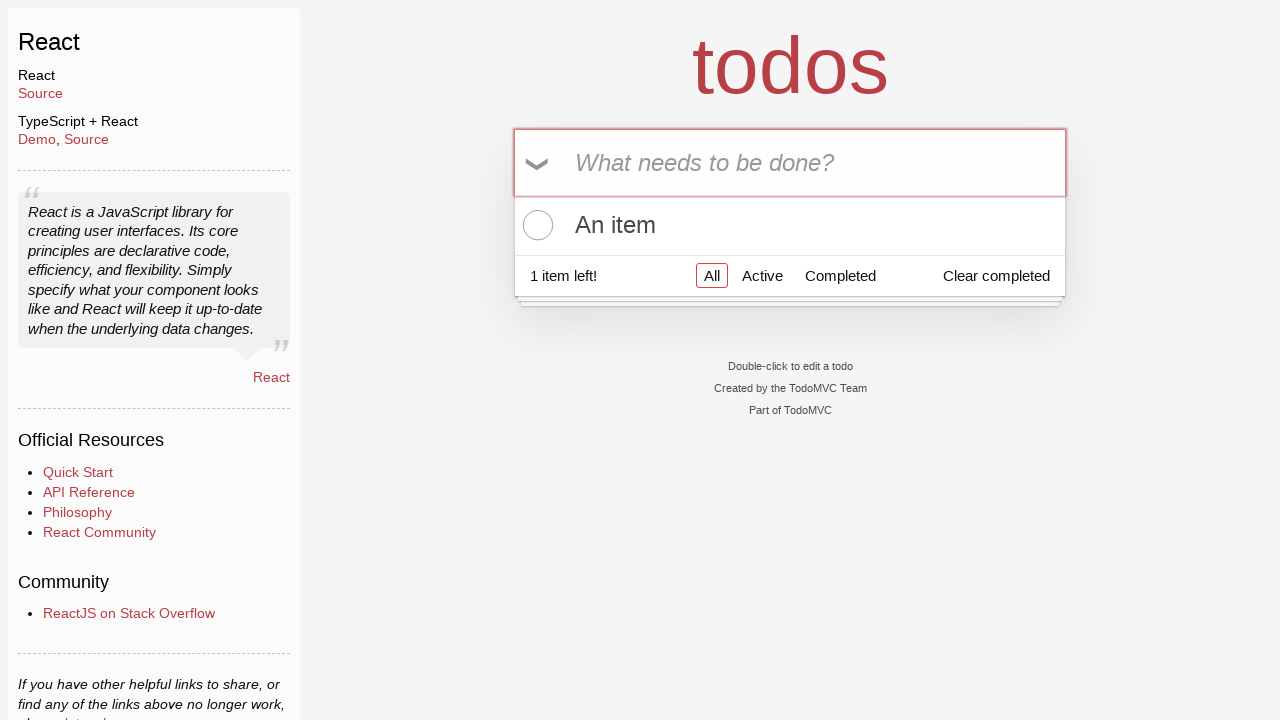

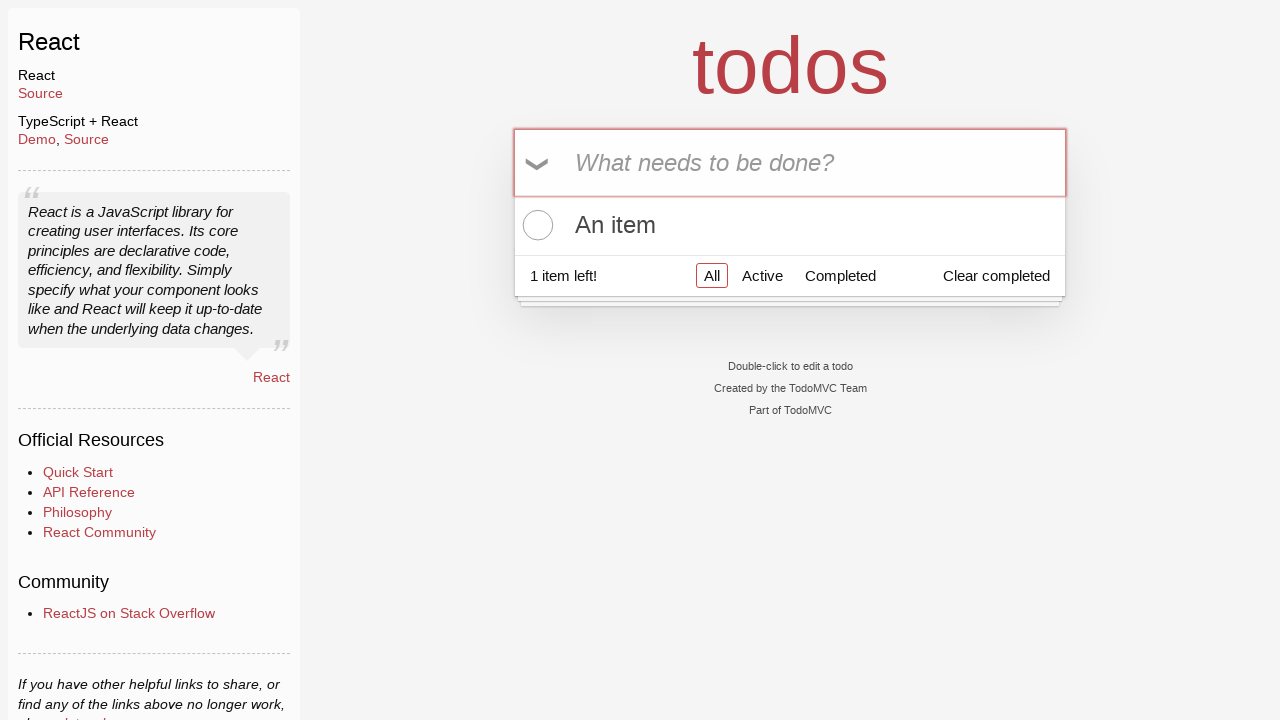